Tests that the navbar brand displays "conduit" and verifies the global feed displays article titles and descriptions correctly

Starting URL: https://conduit.bondaracademy.com/

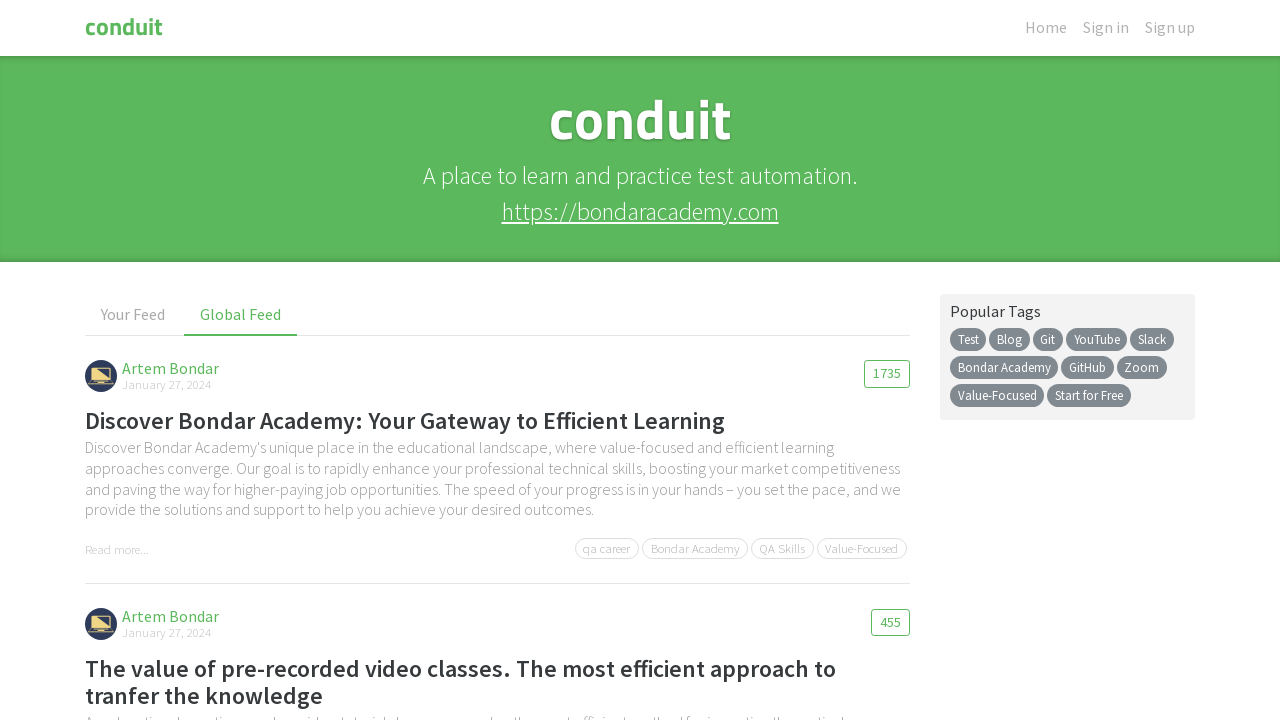

Clicked on Global Feed tab at (241, 315) on internal:text="Global Feed"i
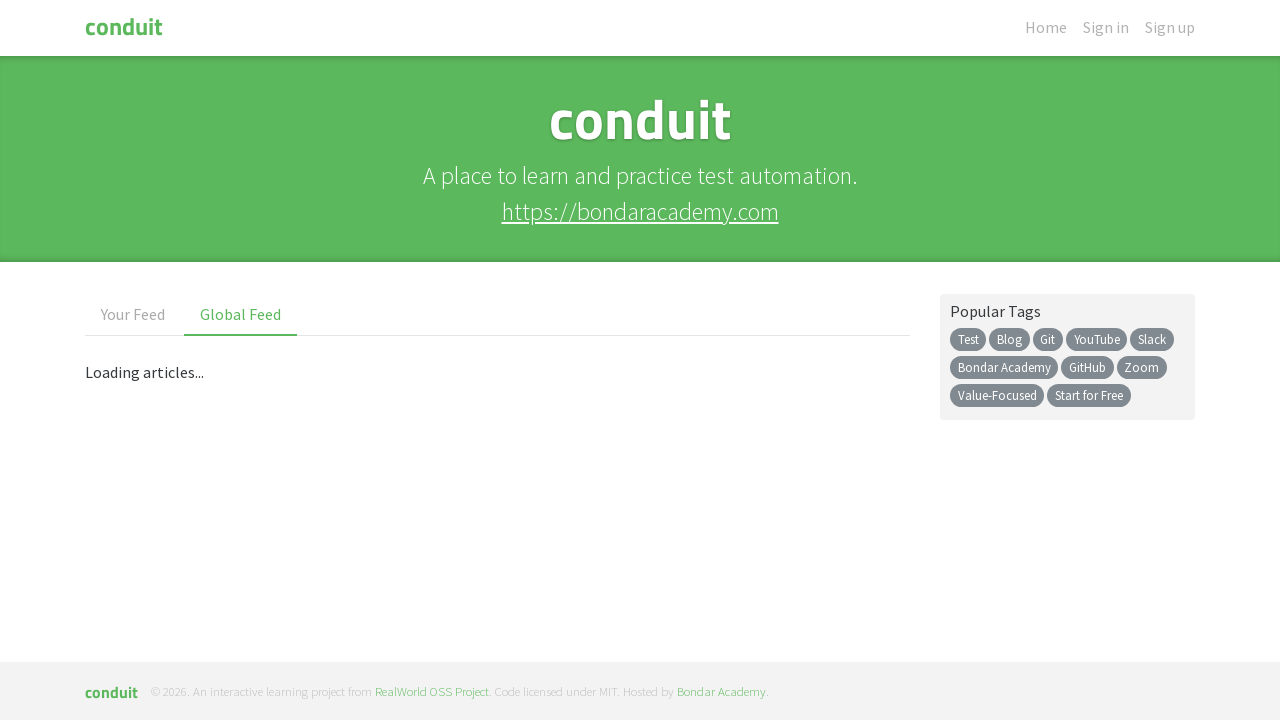

Navbar brand element loaded
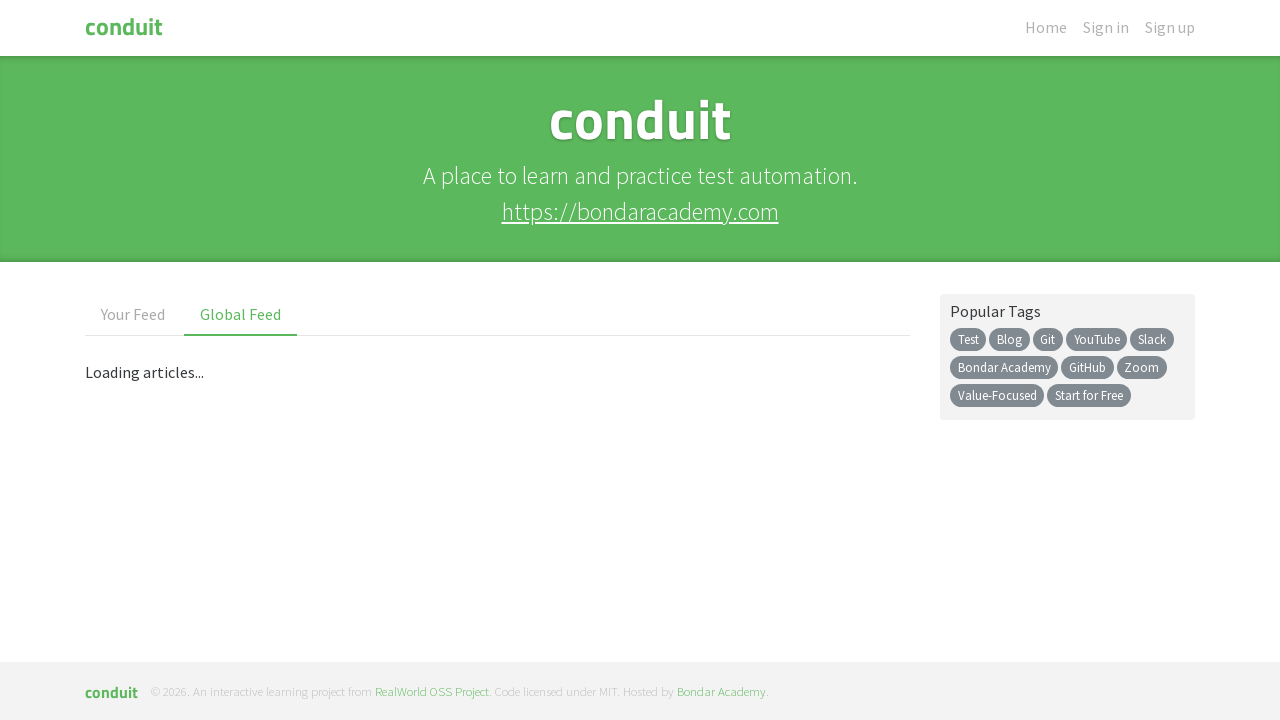

Verified navbar brand displays 'conduit'
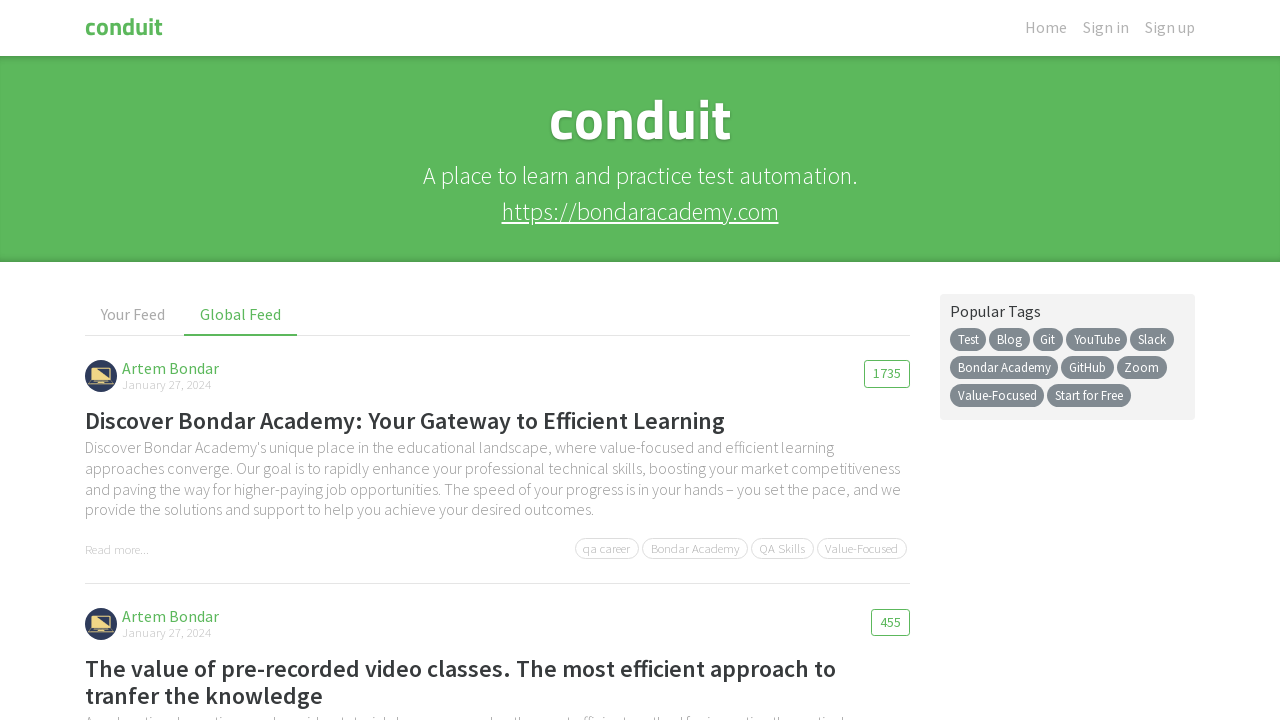

Article list with titles and descriptions loaded in global feed
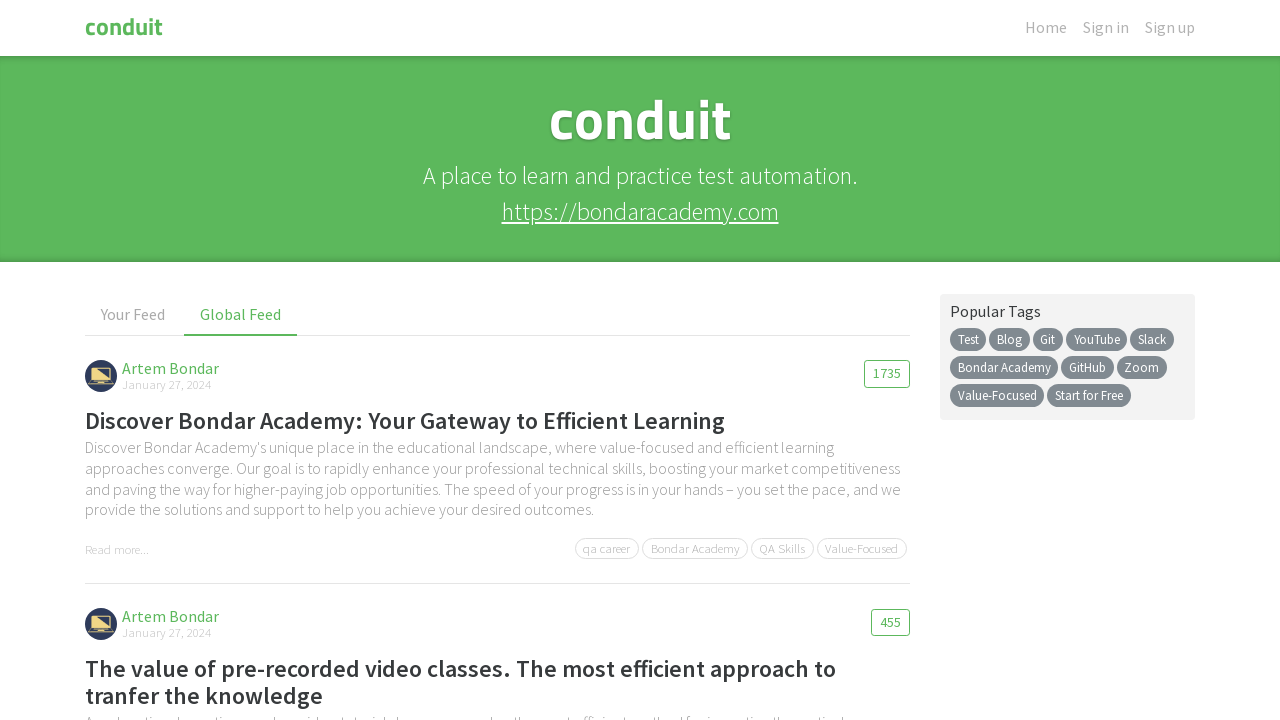

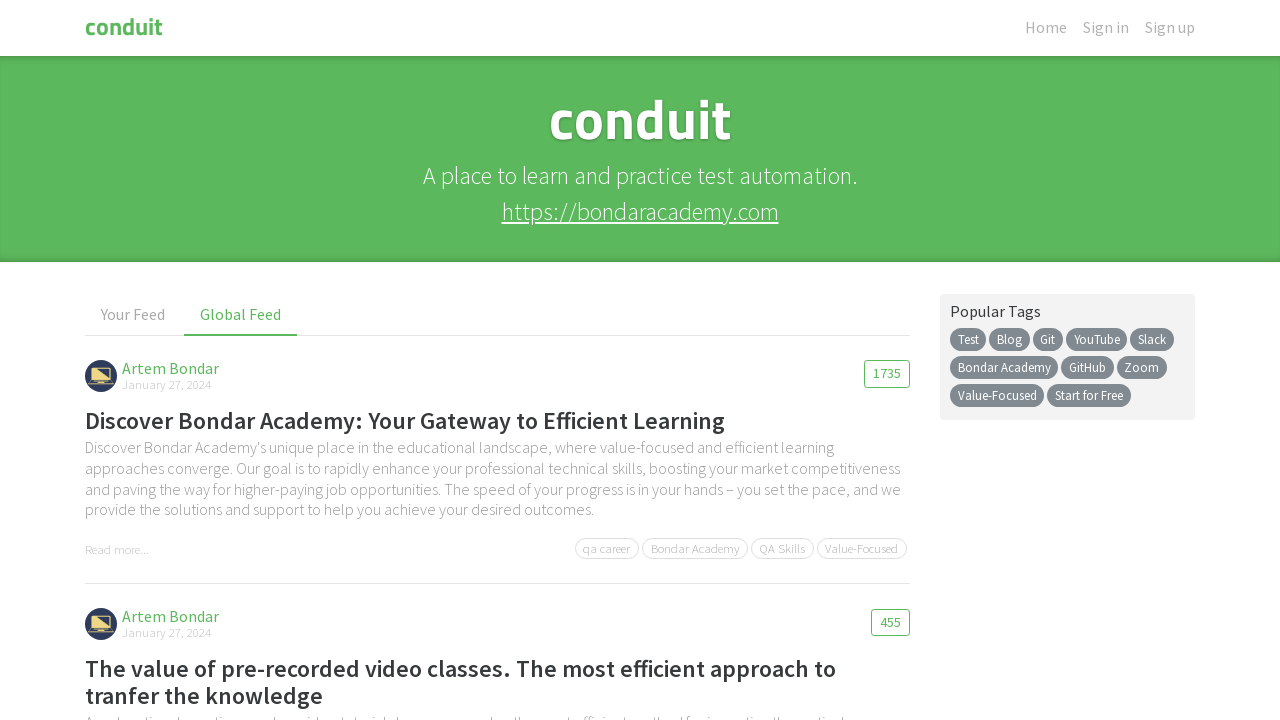